Tests file download functionality by clicking a download button and verifying the download completes

Starting URL: https://letcode.in/file

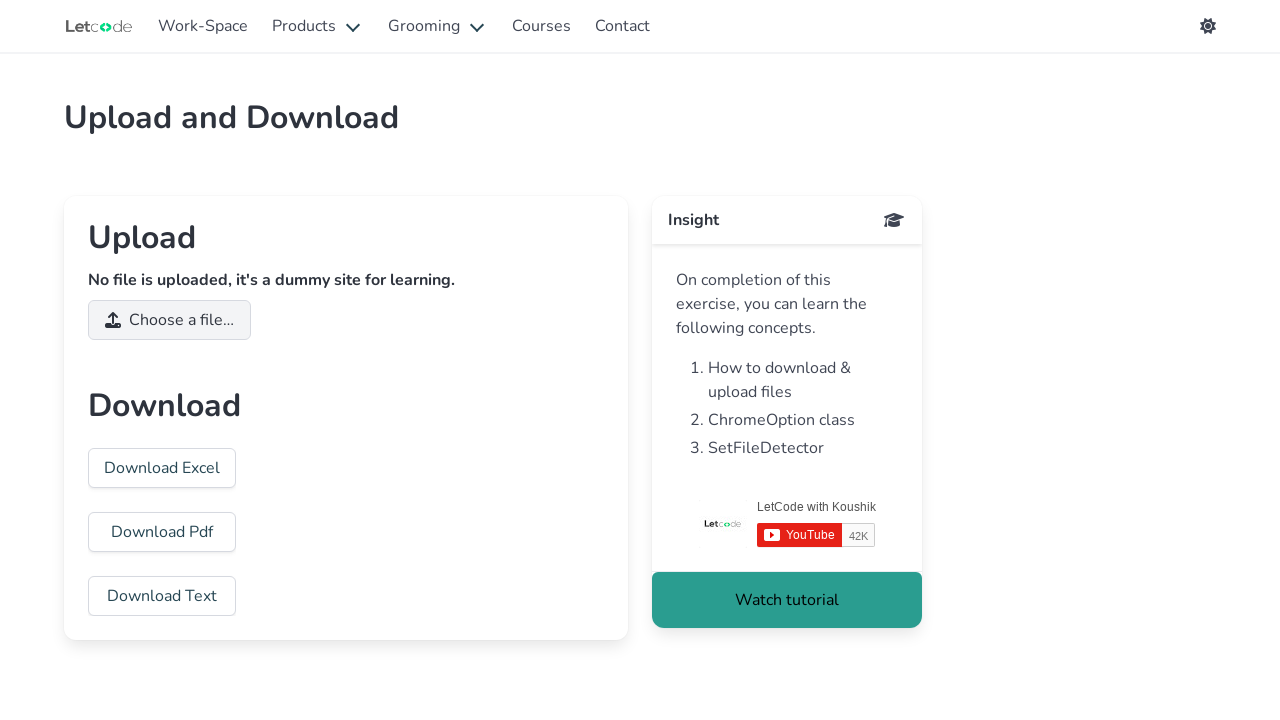

Clicked download button with ID 'xls' at (162, 468) on #xls
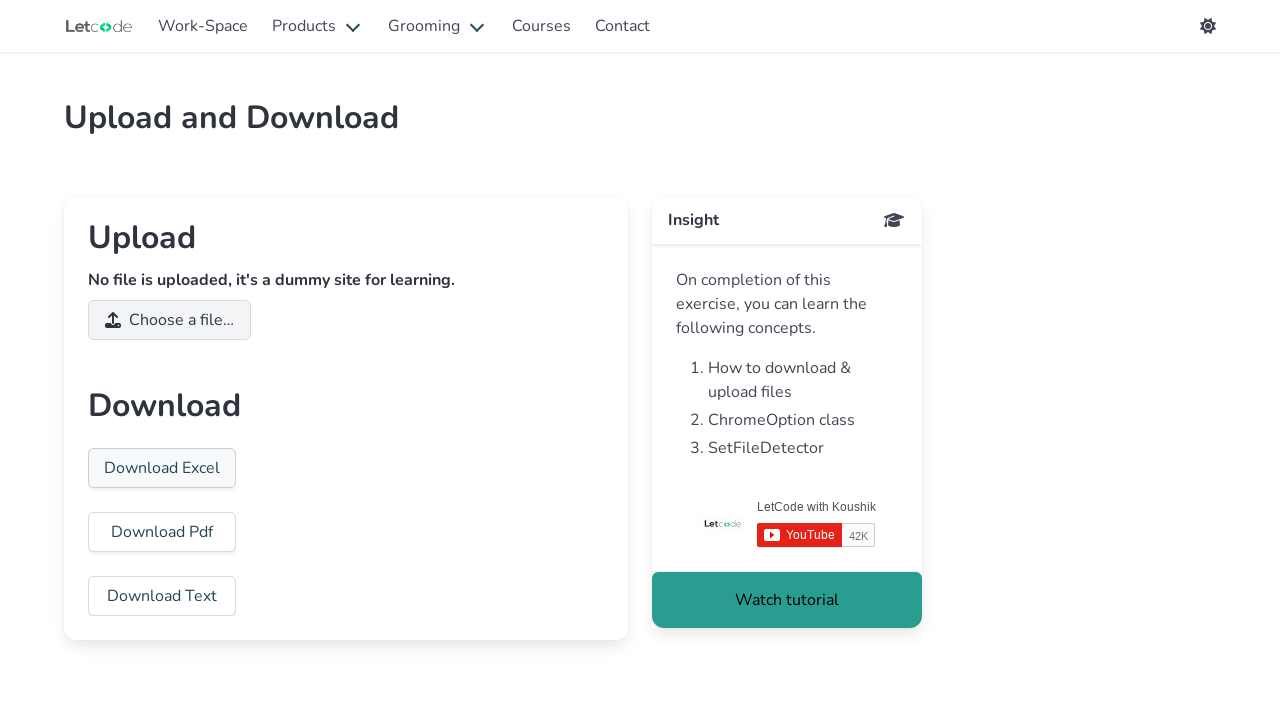

Clicked download button and waited for download to complete at (162, 468) on #xls
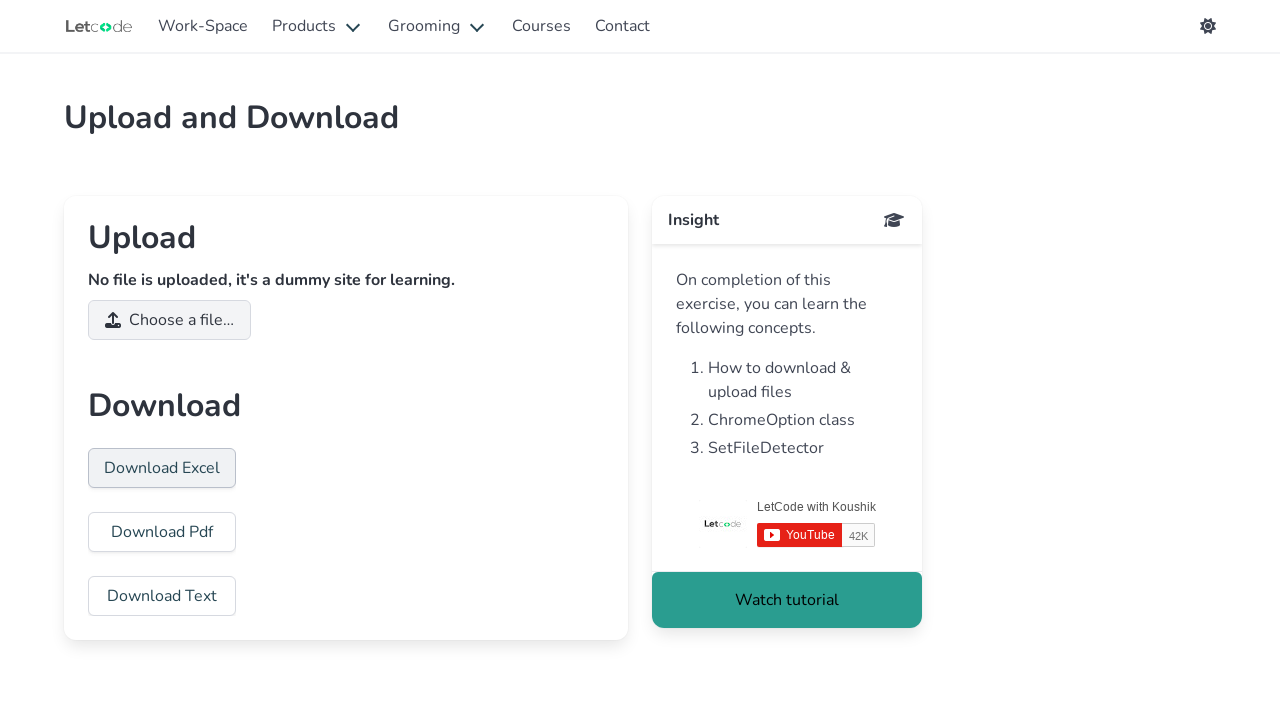

Retrieved download object from download event
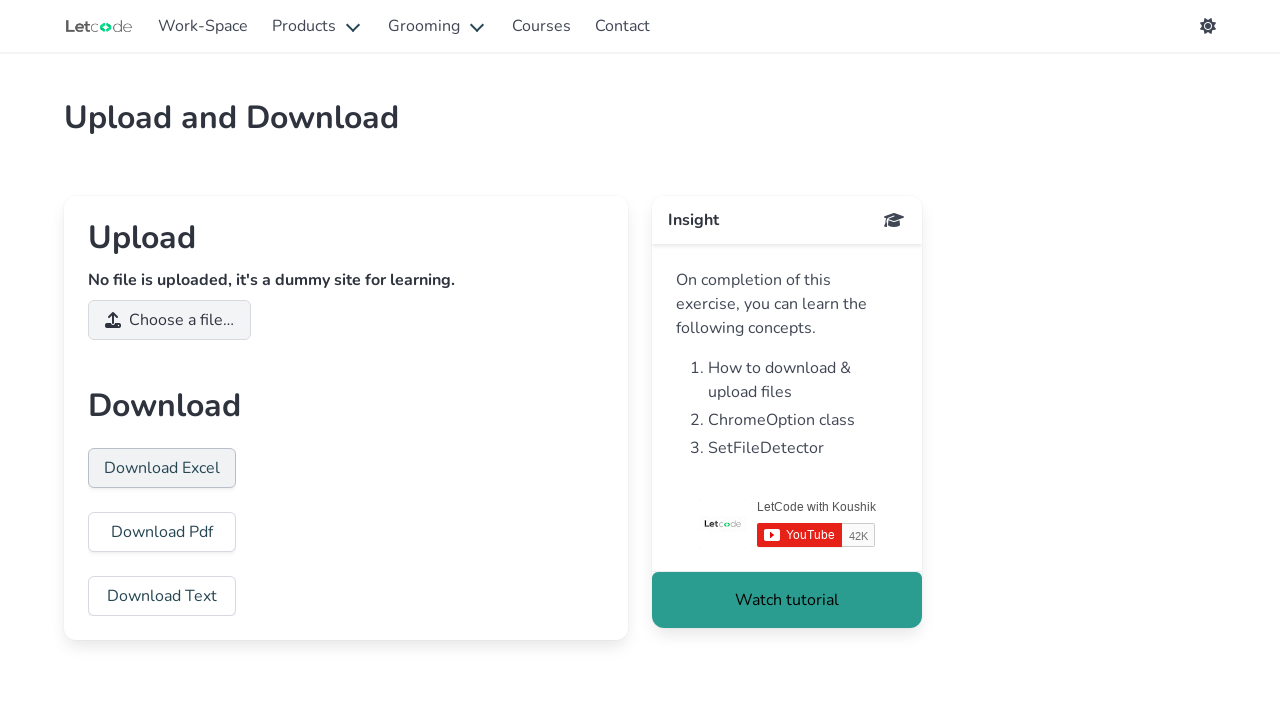

Verified download completed - file: sample.xlsx
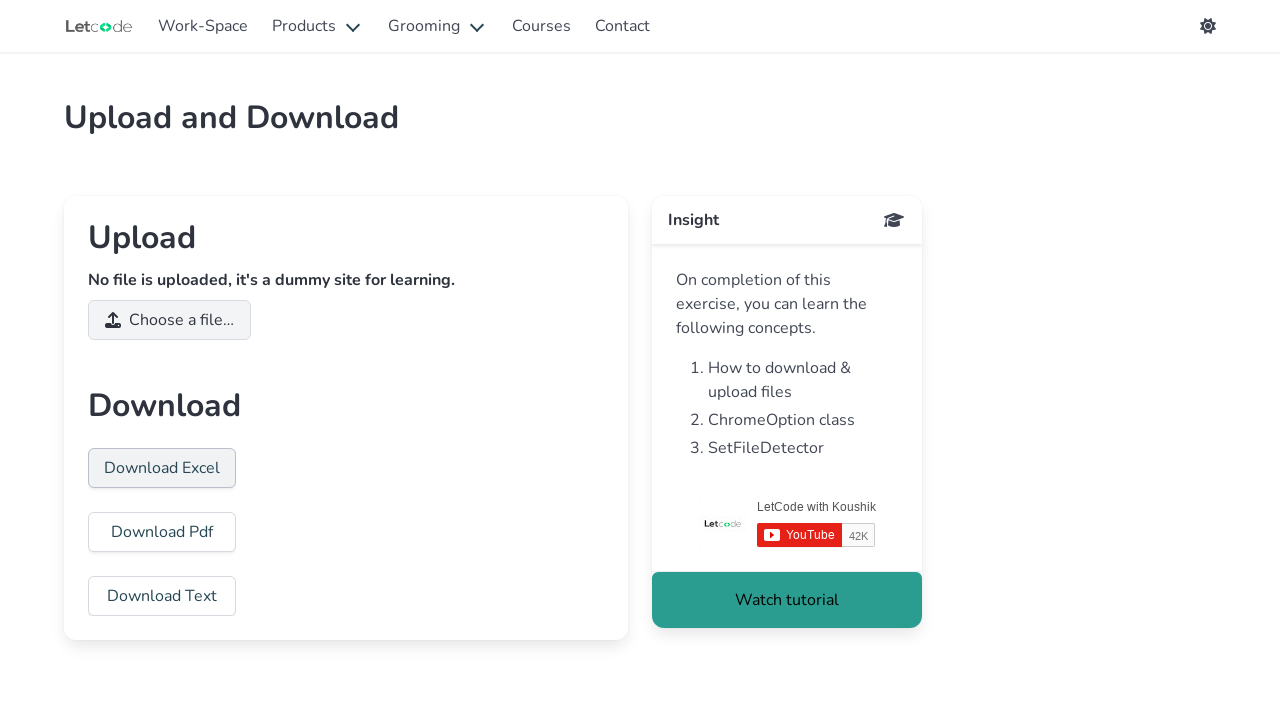

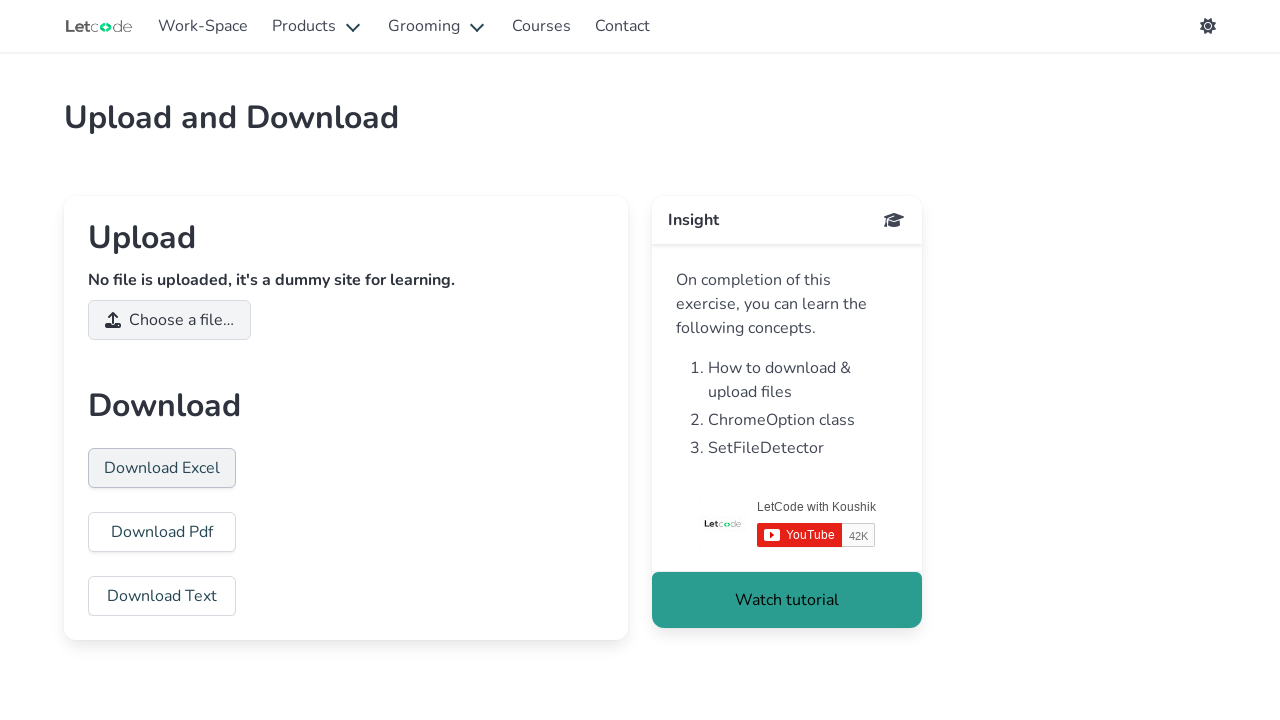